Tests Swiggy food delivery site by entering a delivery location in the search field

Starting URL: https://www.swiggy.com/

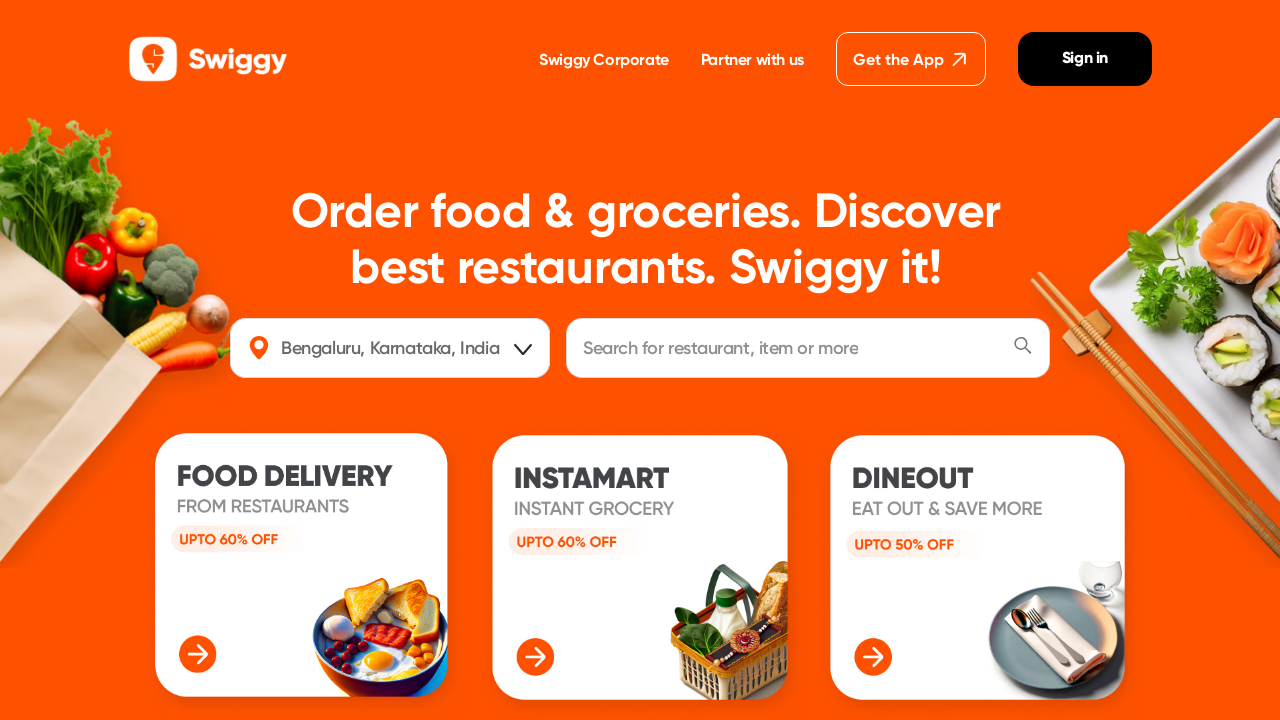

Waited for location input field to load
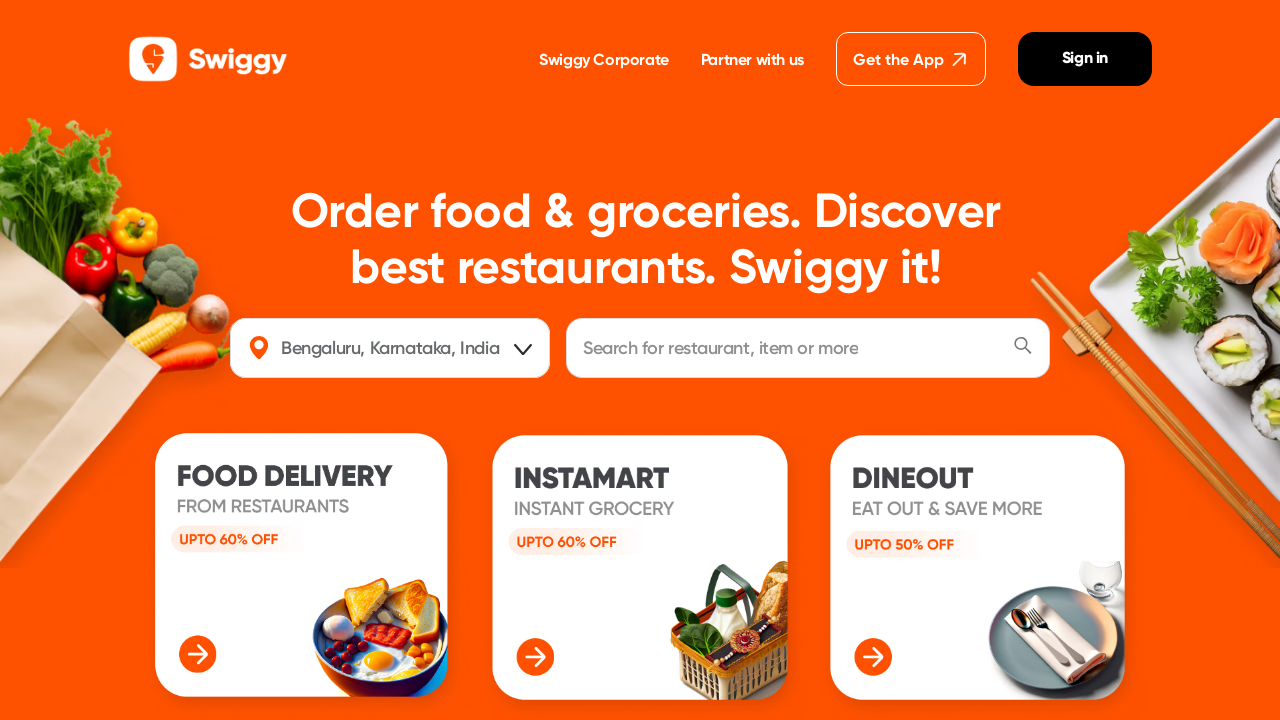

Entered 'Erode' as delivery location in search field on #location
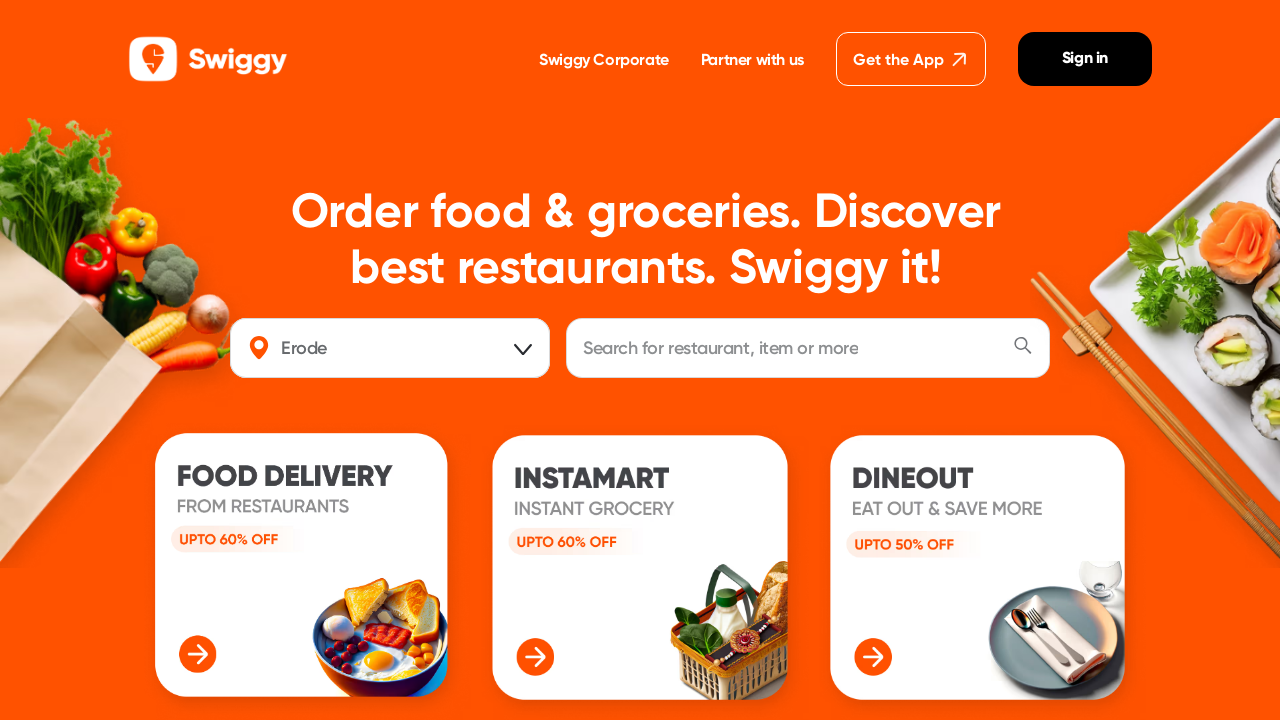

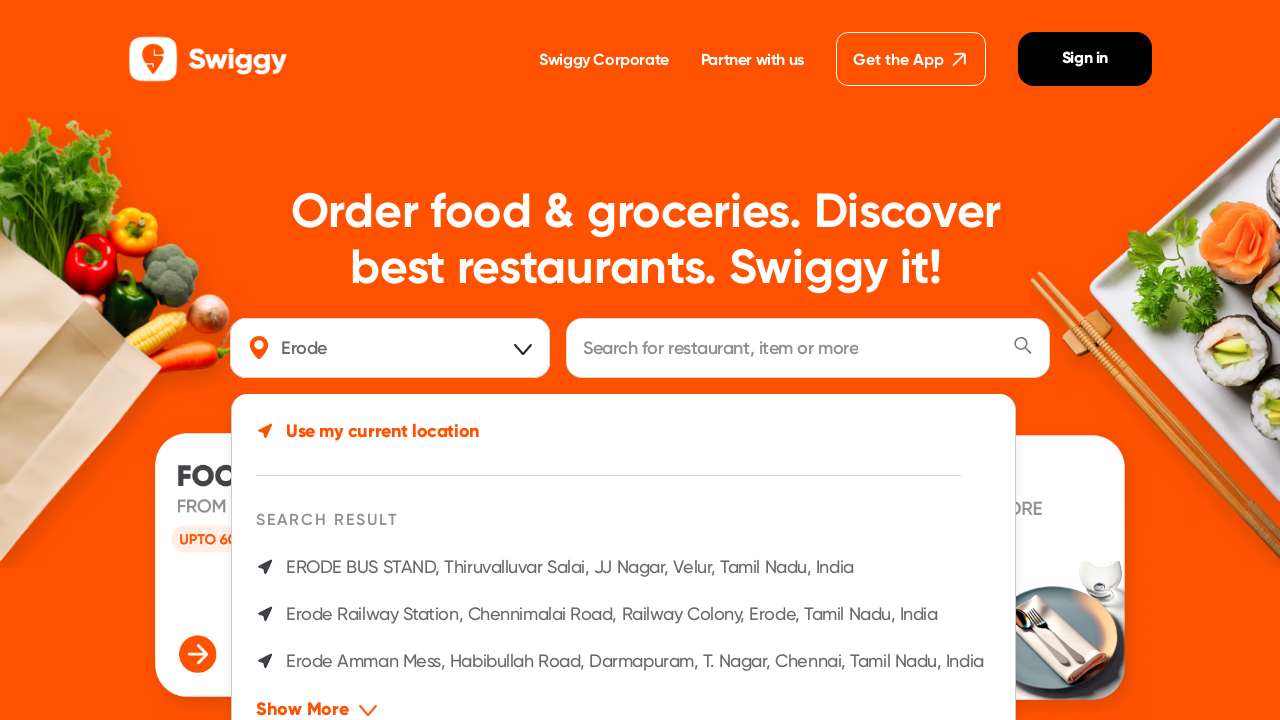